Tests handling a collapseable section by clicking to expand it, waiting for a link to become clickable, then clicking the link and verifying navigation to the about page

Starting URL: https://eviltester.github.io/synchole/collapseable.html

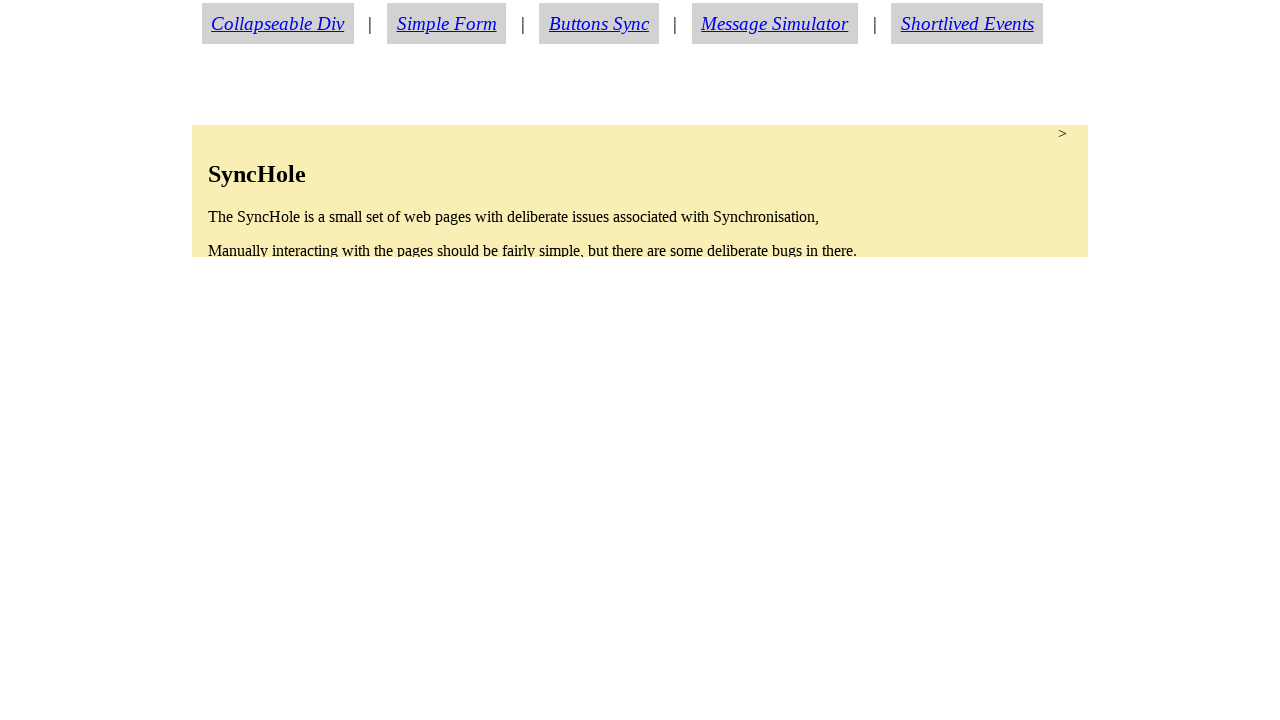

Navigated to collapseable.html
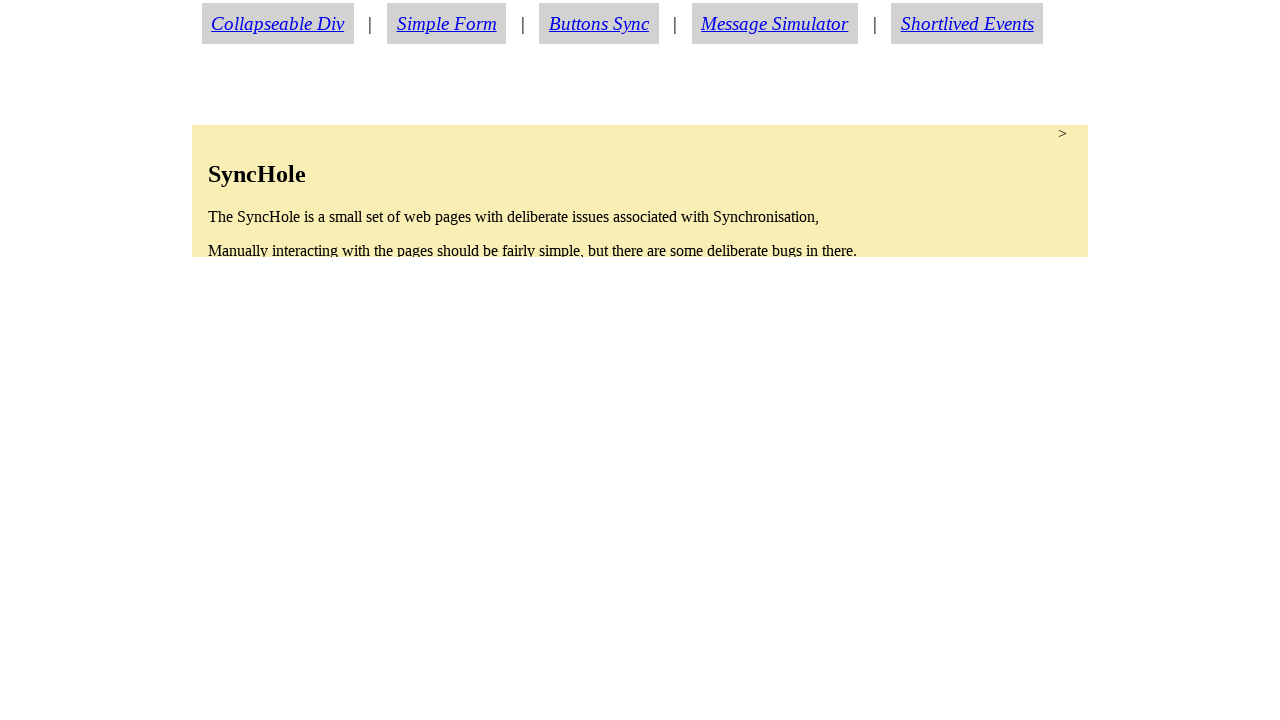

Clicked on collapseable section to expand it at (640, 191) on section.condense
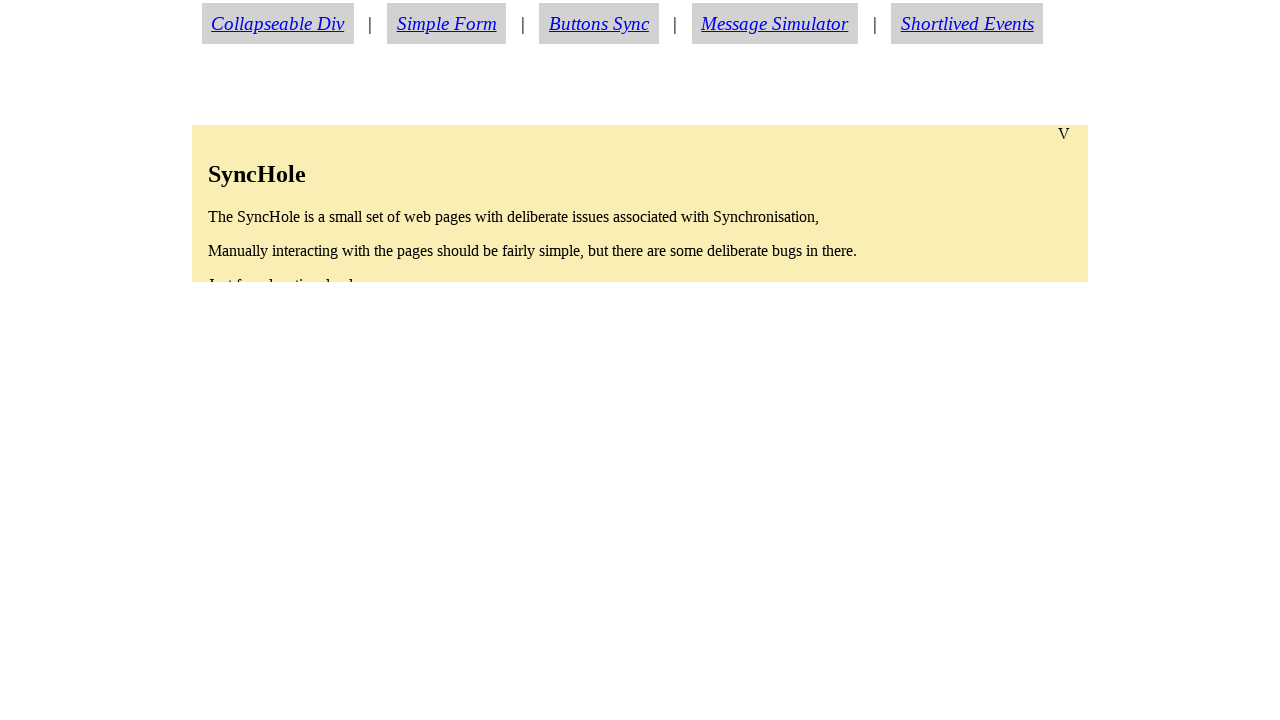

About link became visible after expanding section
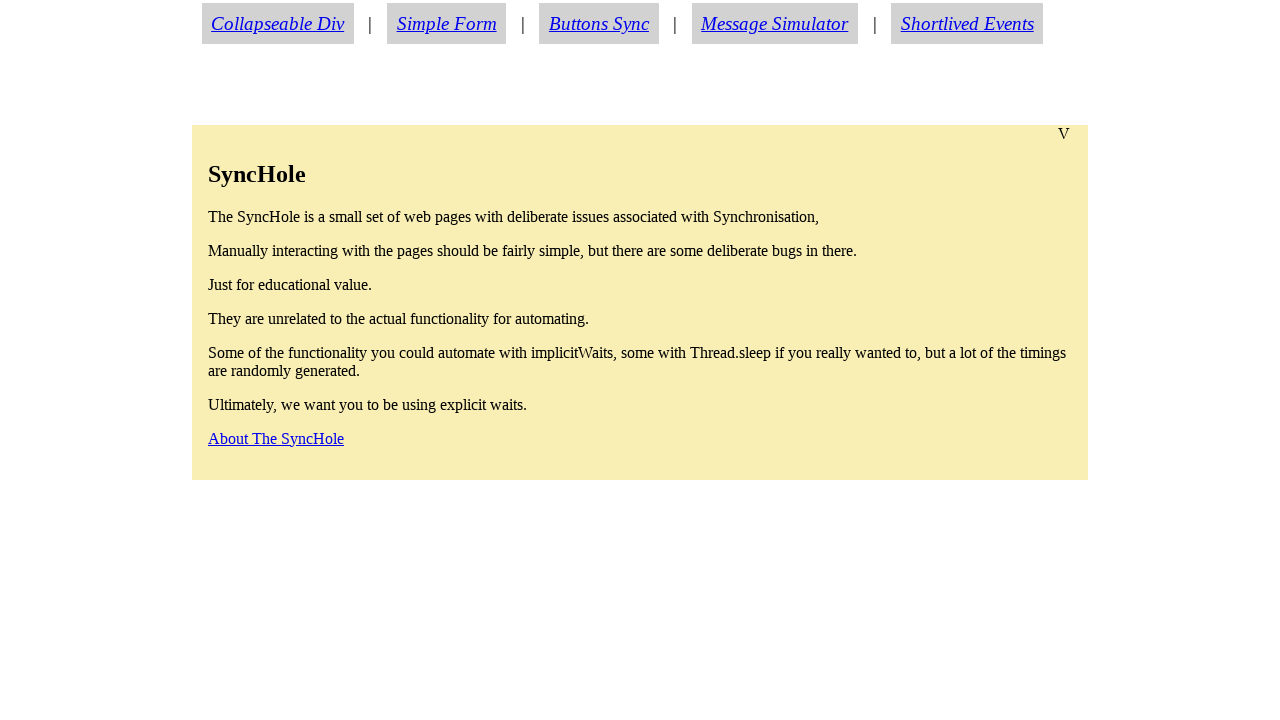

Clicked on about link at (276, 438) on a#aboutlink
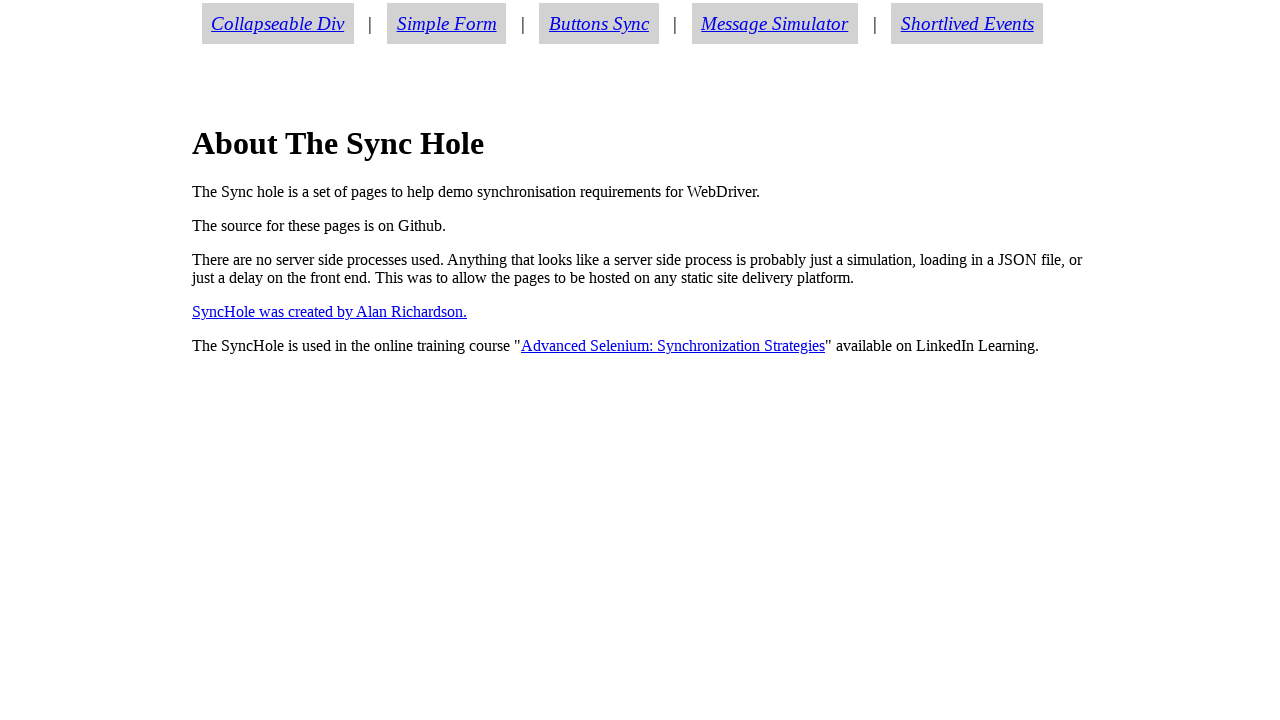

Successfully navigated to about.html
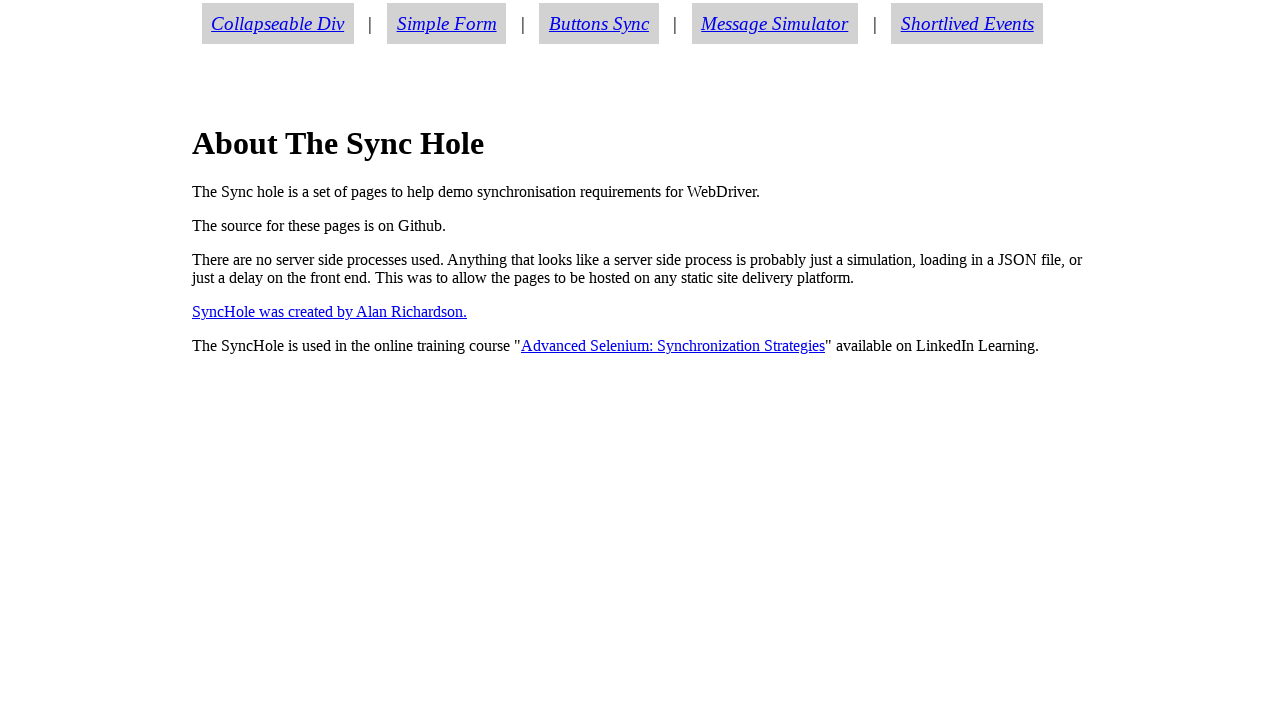

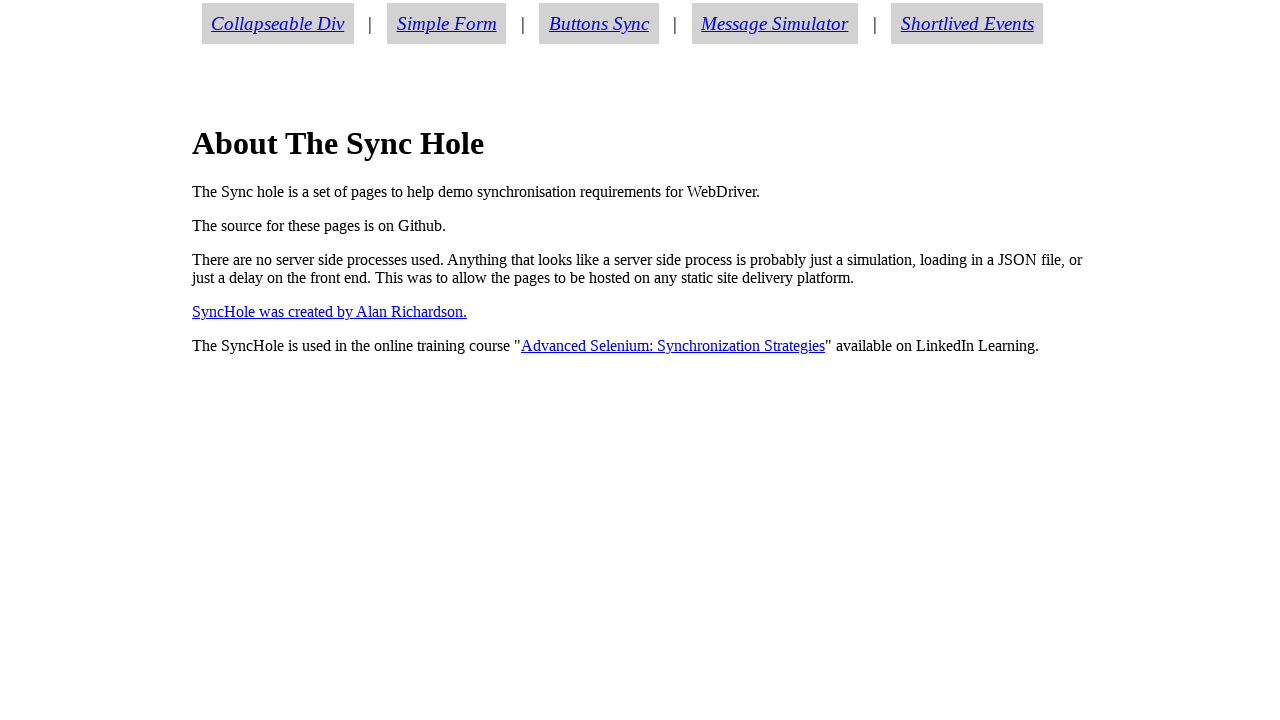